Navigates to a Moneycontrol stock price page for Reliance Industries and verifies that the advanced chart element is present on the page.

Starting URL: https://www.moneycontrol.com/india/stockpricequote/refineries/relianceindustries/RI

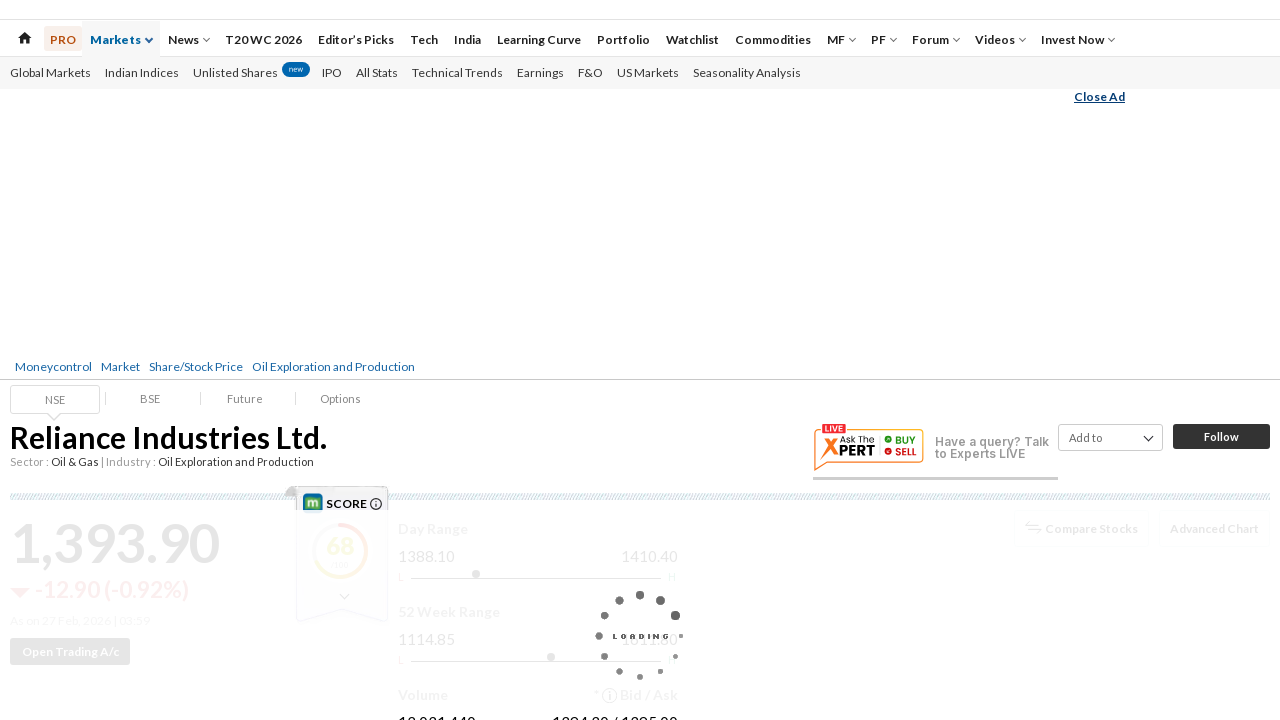

Waited for advanced chart element (#advchart) to be visible on Reliance Industries stock price page
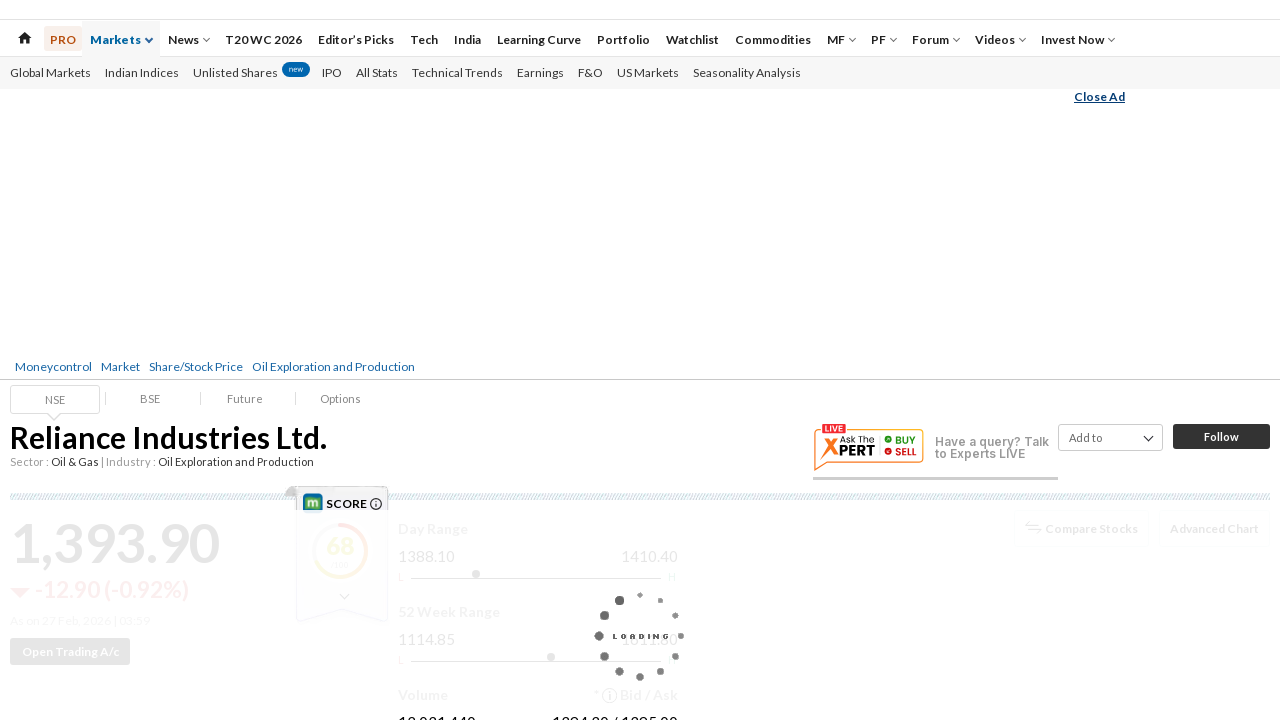

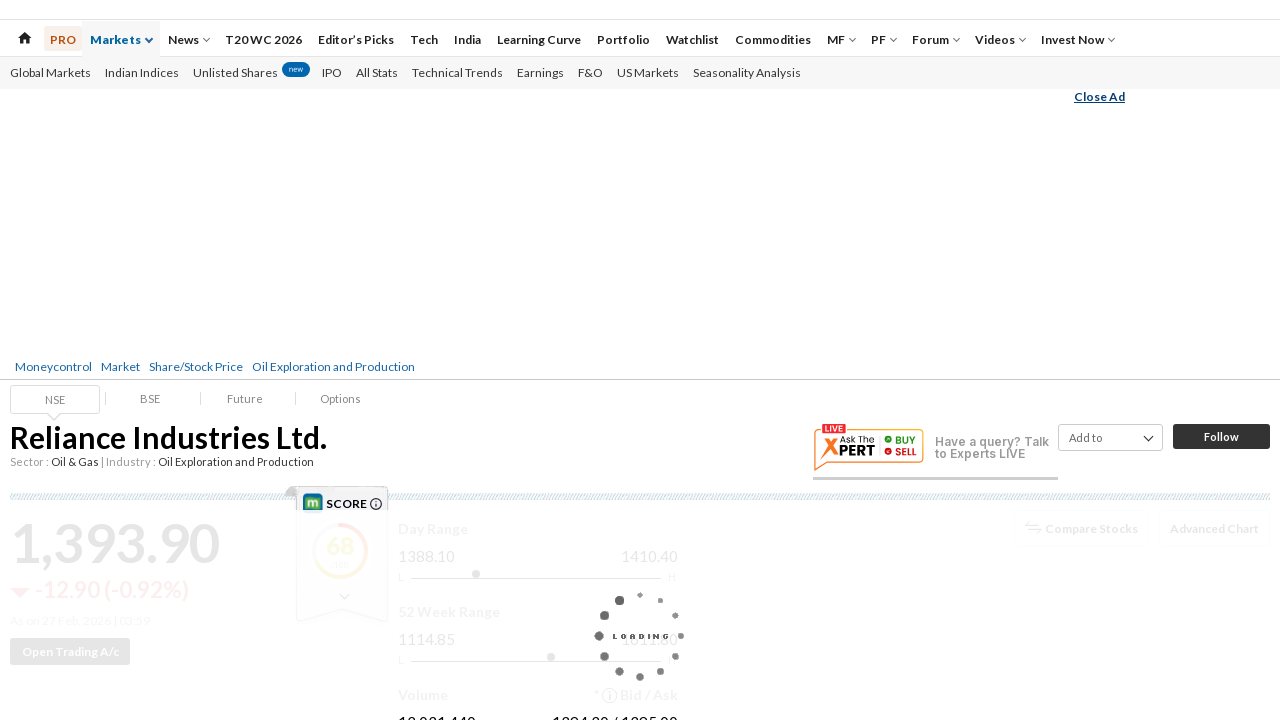